Simple test case that validates a basic math assertion

Starting URL: https://rahulshettyacademy.com/seleniumPractise/#/

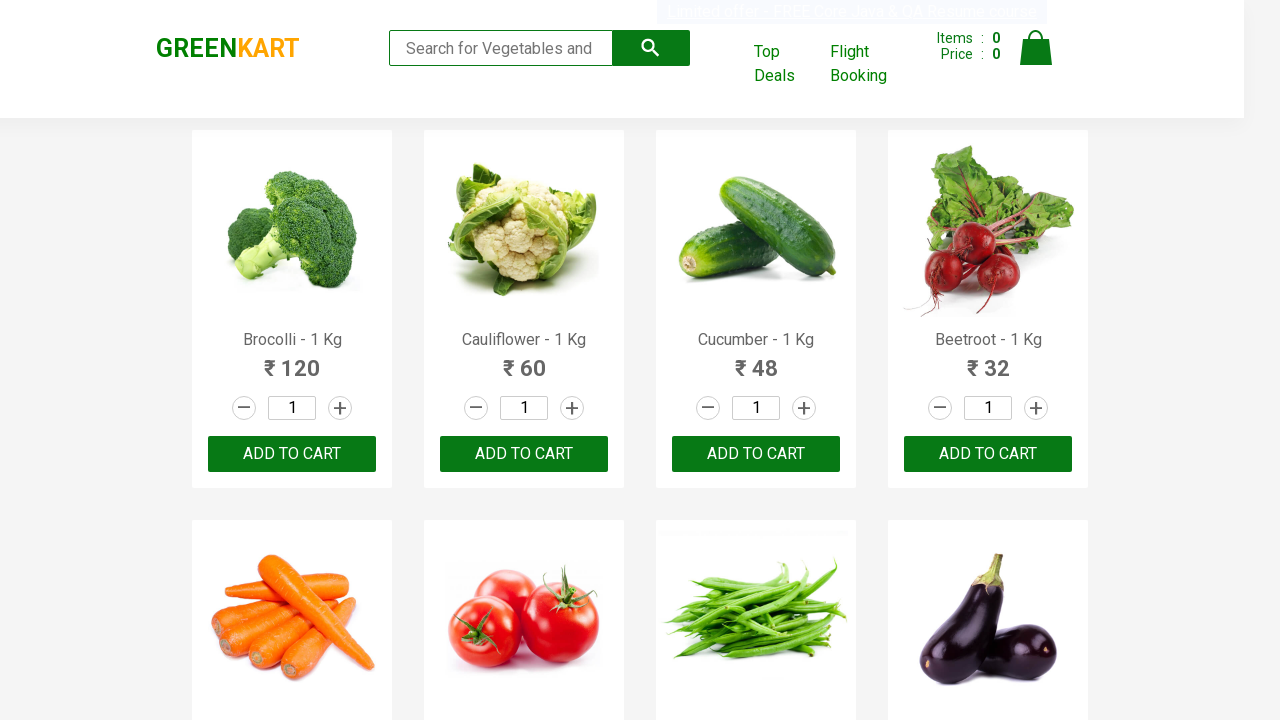

Validated basic math assertion: 2 + 2 equals 4
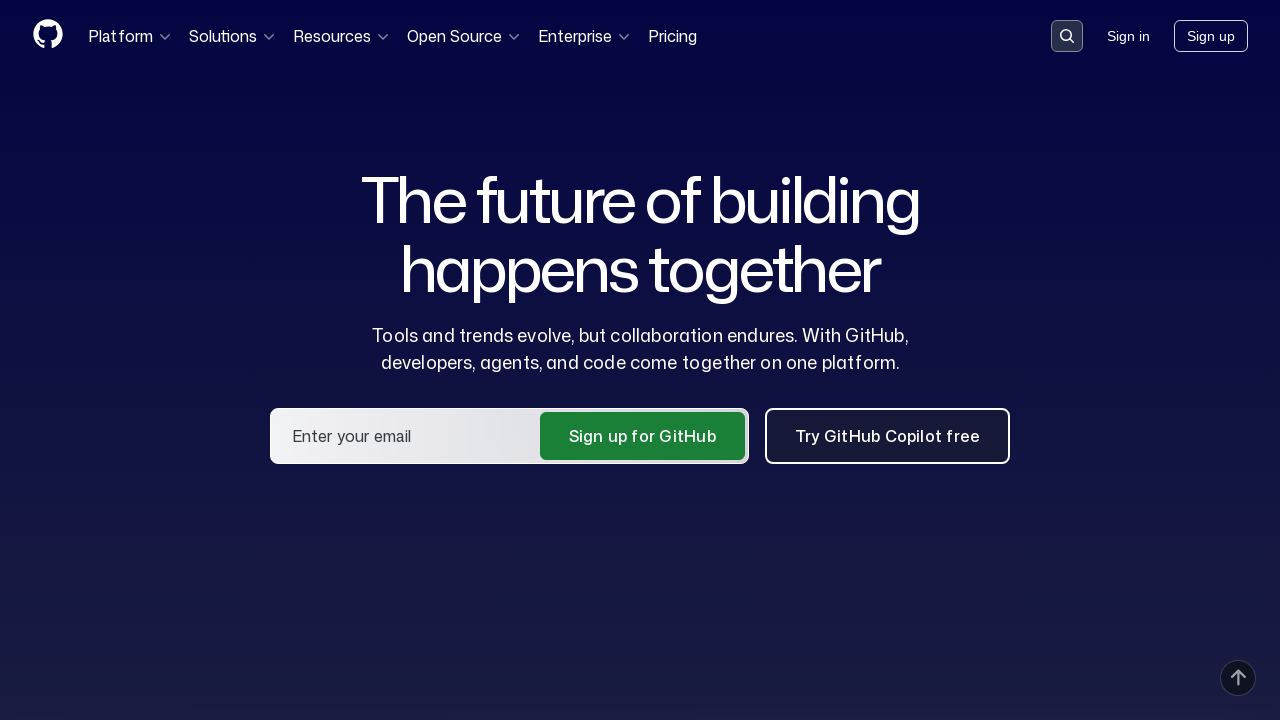

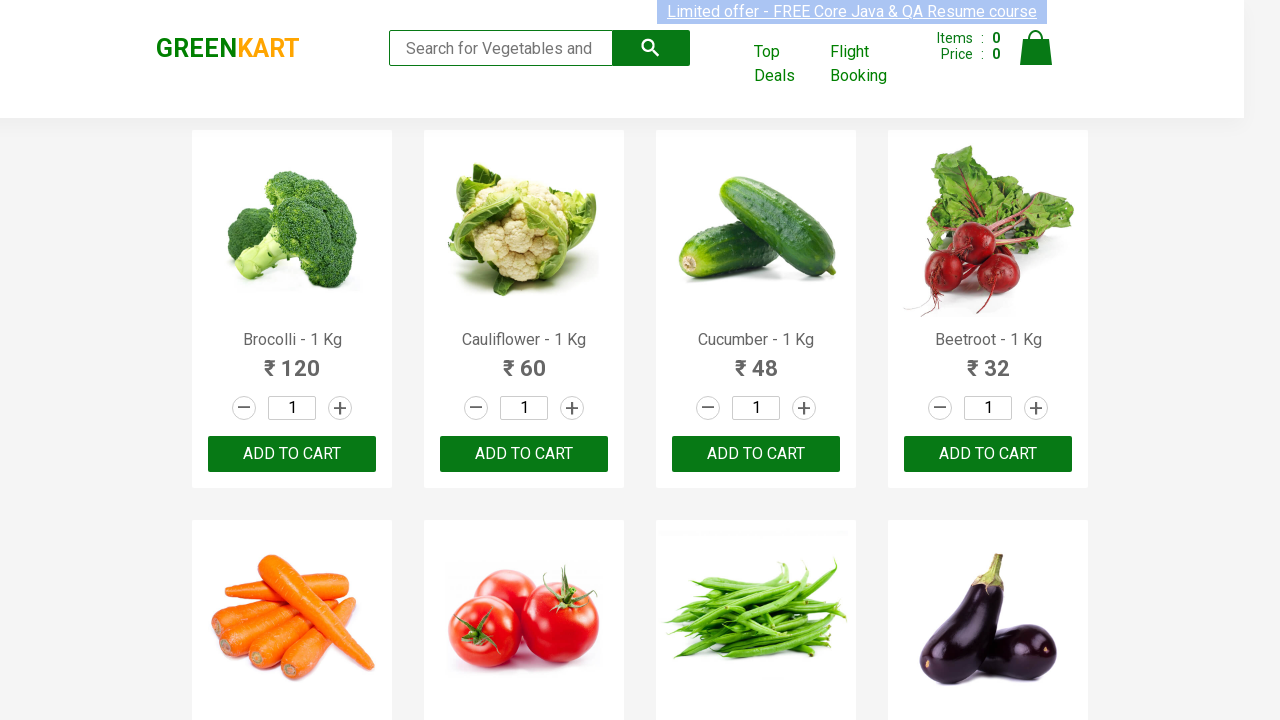